Tests right-click context menu functionality by performing a context click on an image and navigating through nested menu items using mouse hover and click actions.

Starting URL: http://deluxe-menu.com/popup-mode-sample.html

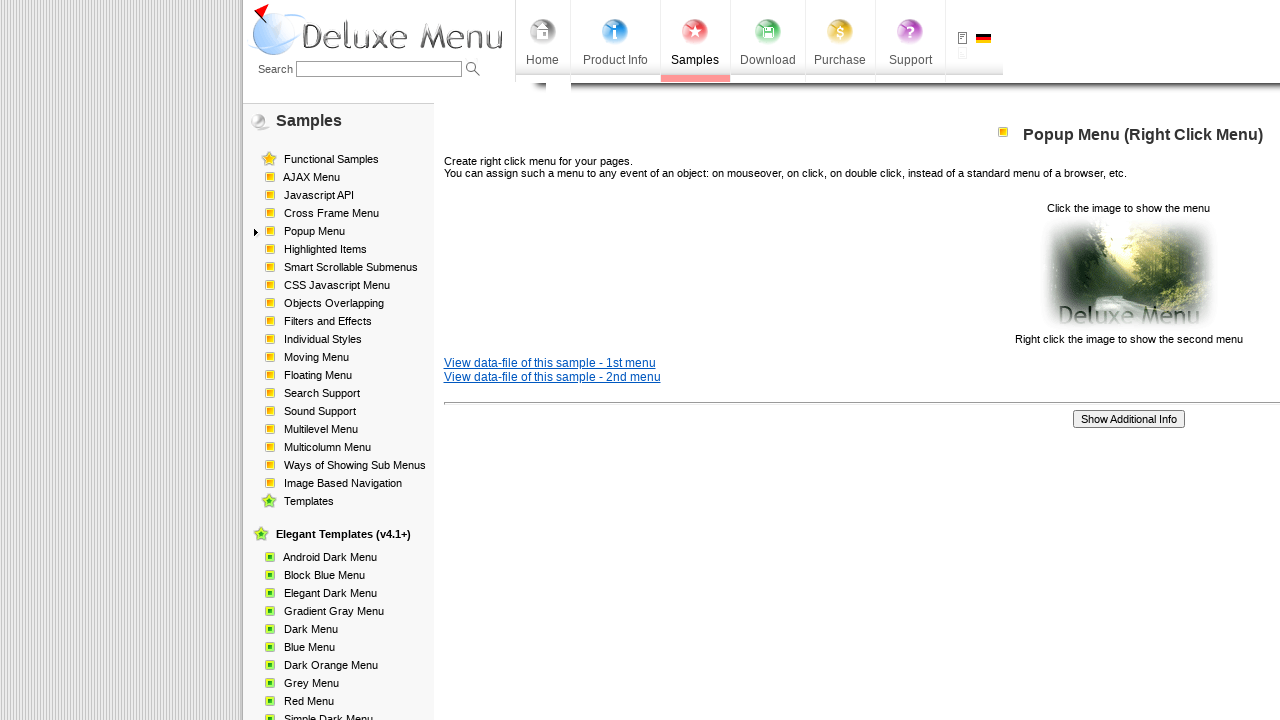

Image element became visible and ready for interaction
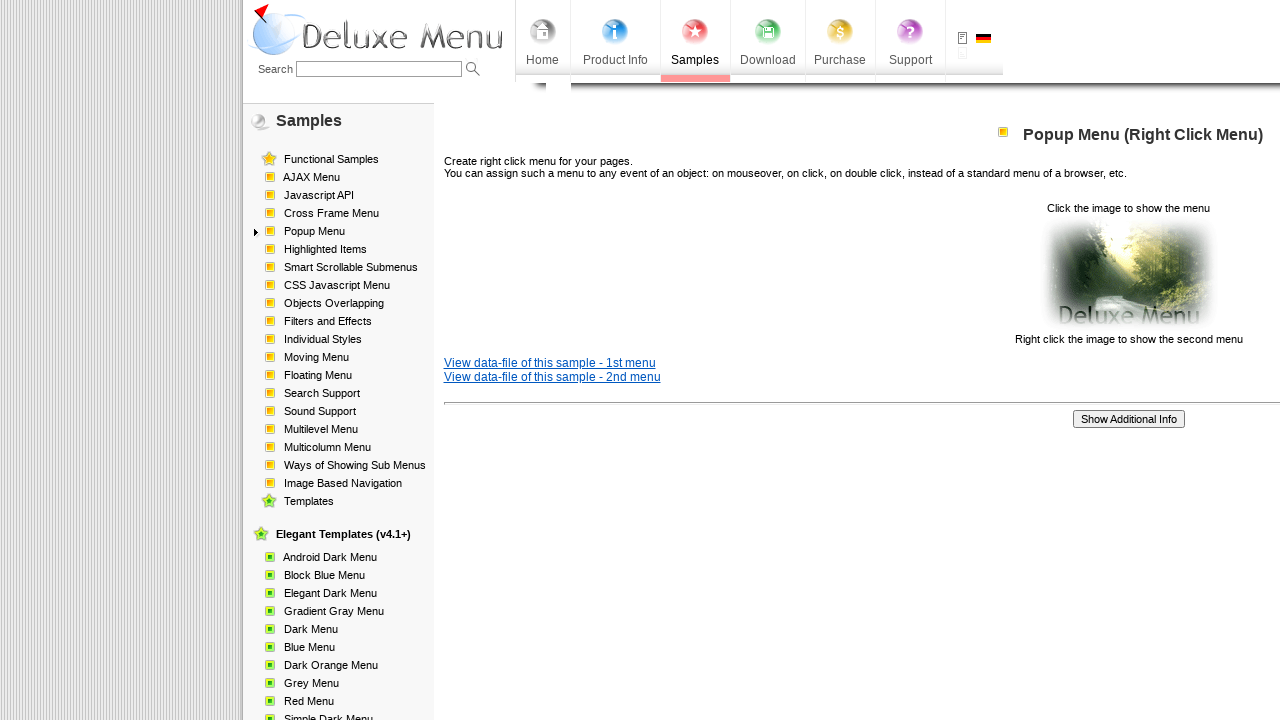

Right-clicked on the image to open context menu at (1128, 274) on xpath=//html/body/div/table/tbody/tr/td[2]/div[2]/table[1]/tbody/tr/td[3]/p[2]/i
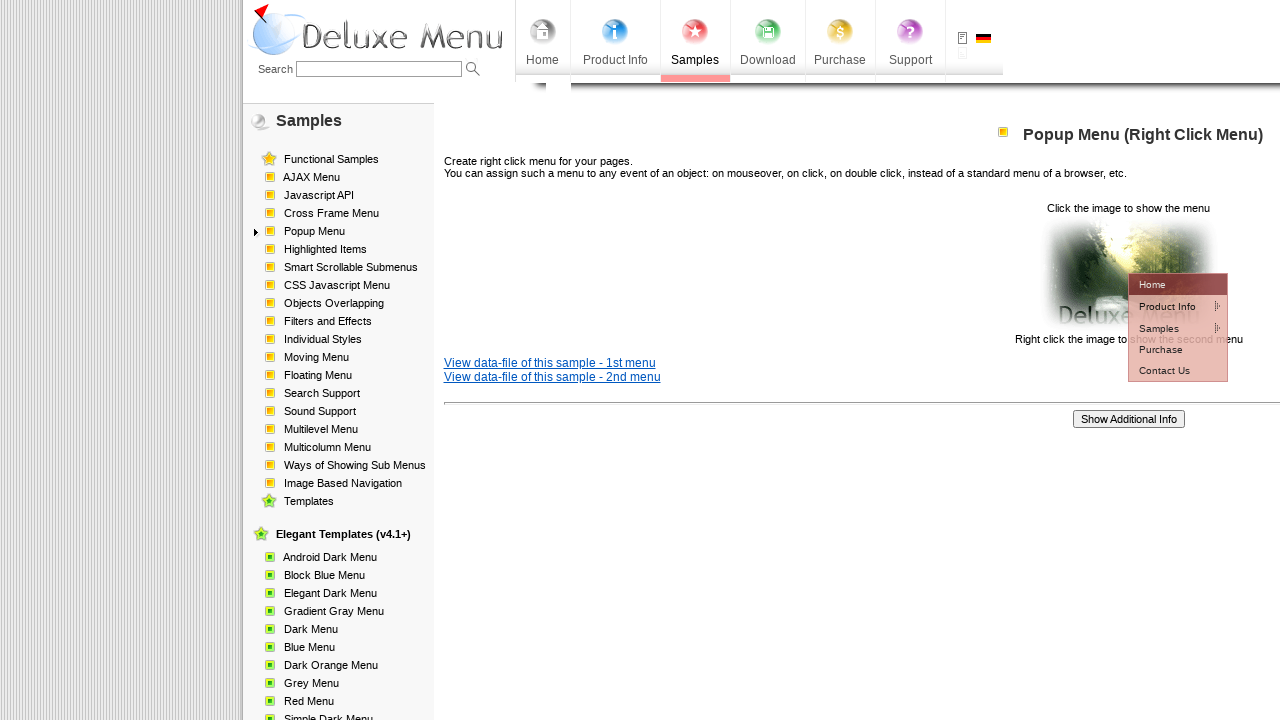

Hovered over first menu item (dm2m1i0tdT) at (1178, 284) on #dm2m1i0tdT
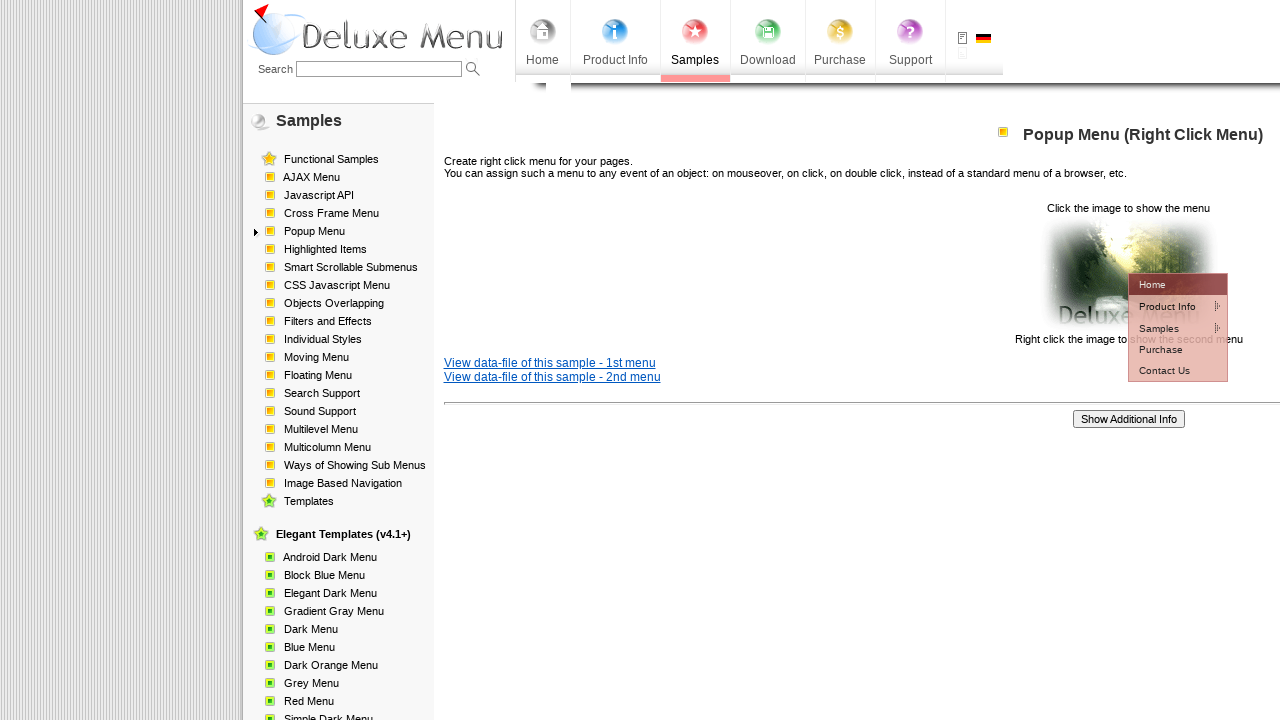

Hovered over nested menu item (dm2m1i1tdA) at (1214, 306) on #dm2m1i1tdA
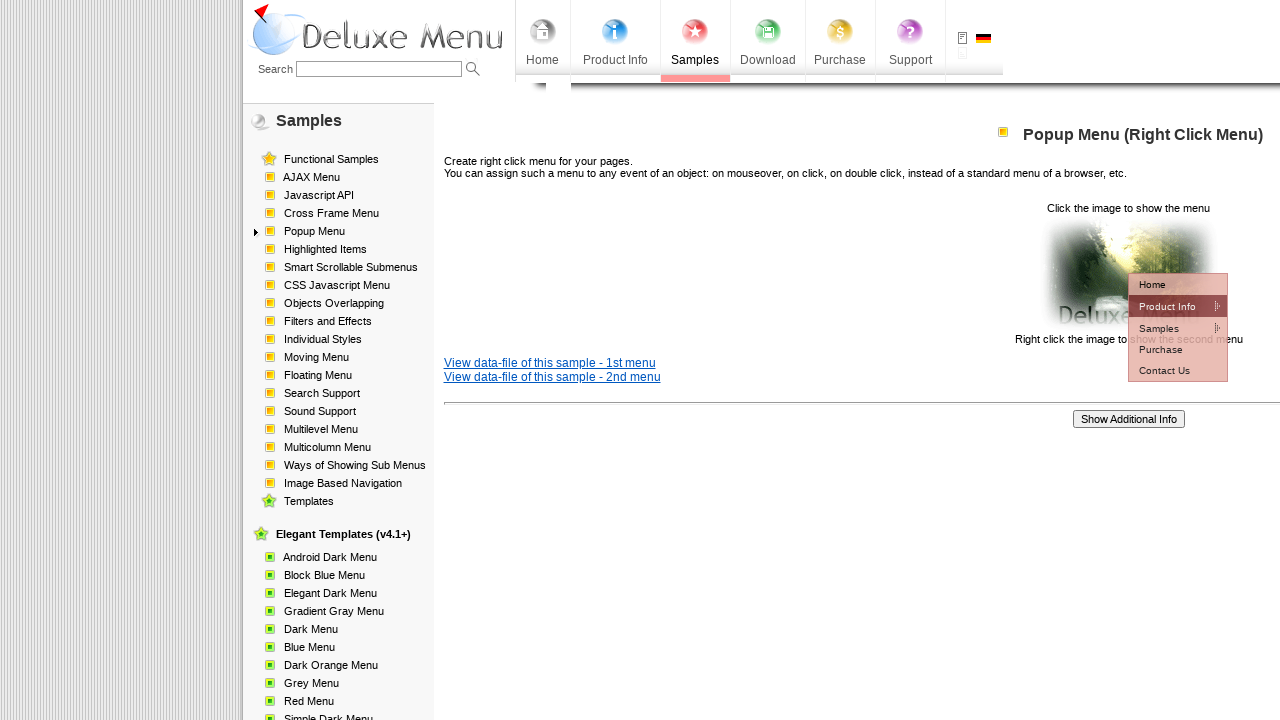

Hovered over nested menu item (dm2m2i1tdT) at (1052, 327) on #dm2m2i1tdT
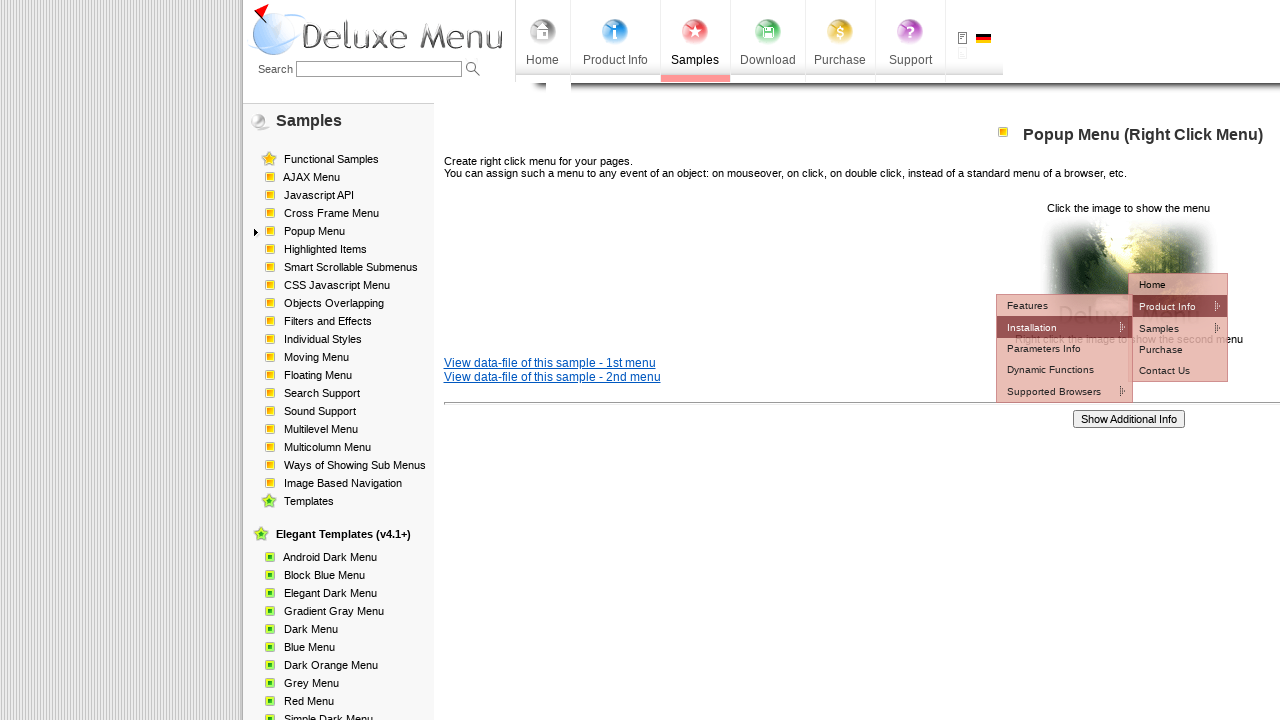

Clicked on final menu item (dm2m3i1tdT) at (1178, 348) on #dm2m3i1tdT
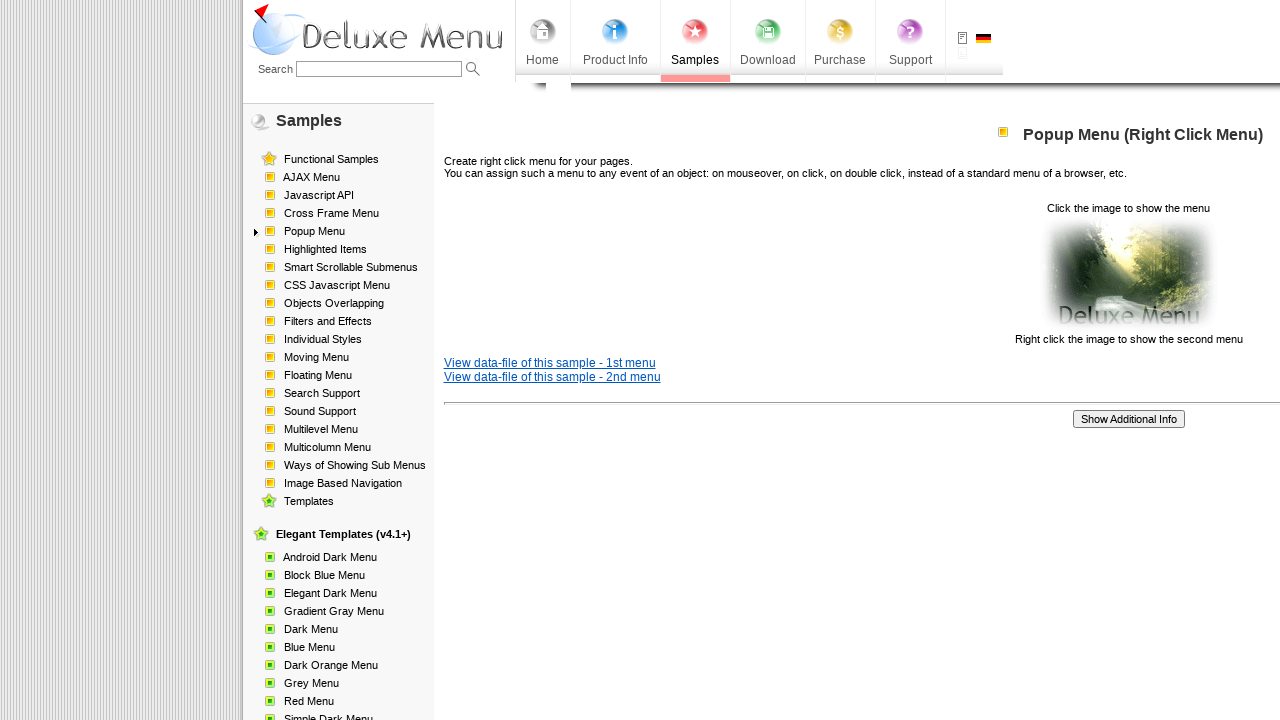

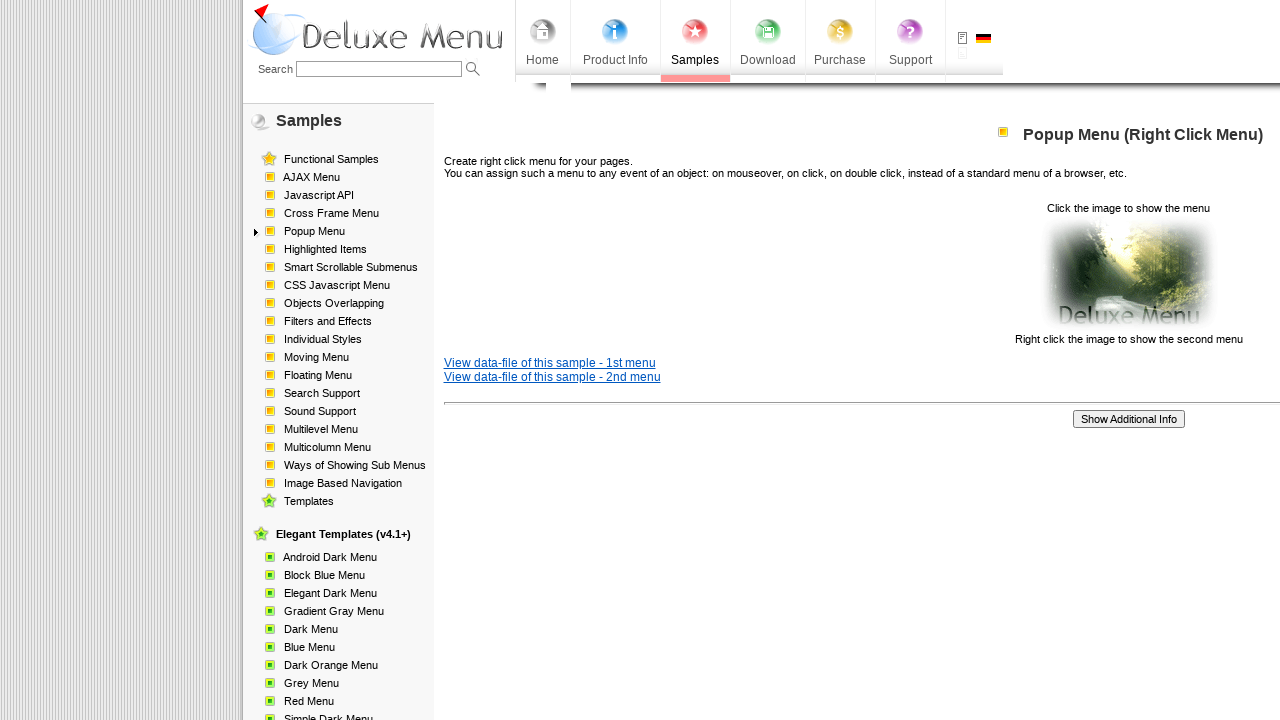